Tests JavaScript prompt dialog by clicking the prompt button, entering text, accepting it, and verifying the entered text is displayed

Starting URL: http://practice.cydeo.com/javascript_alerts

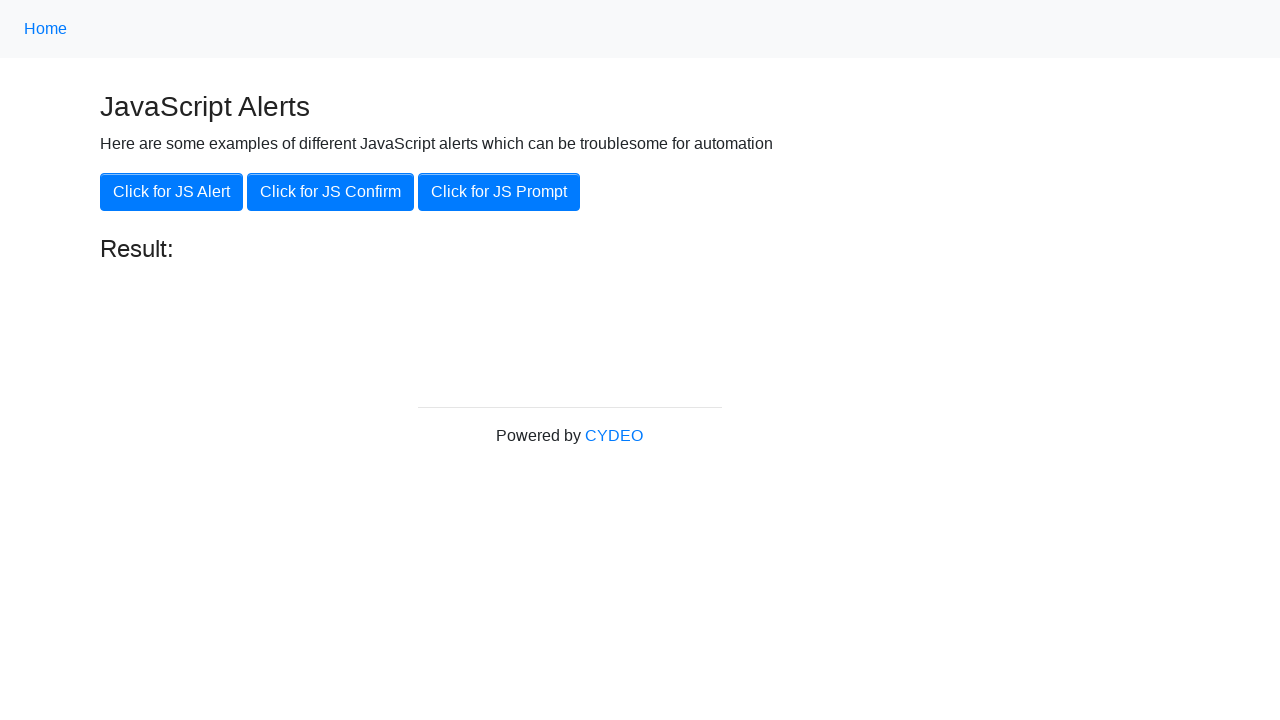

Set up dialog handler to accept prompt with 'hello'
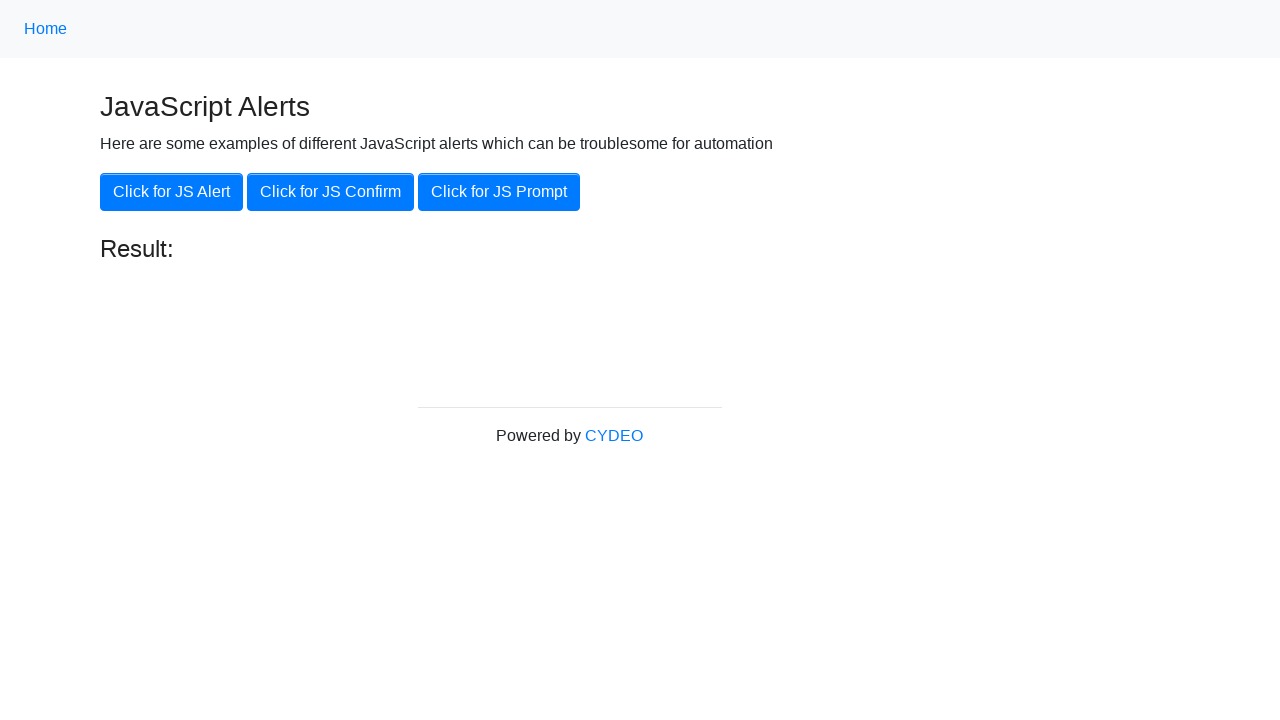

Clicked the JavaScript prompt button at (499, 192) on xpath=//button[@onclick='jsPrompt()']
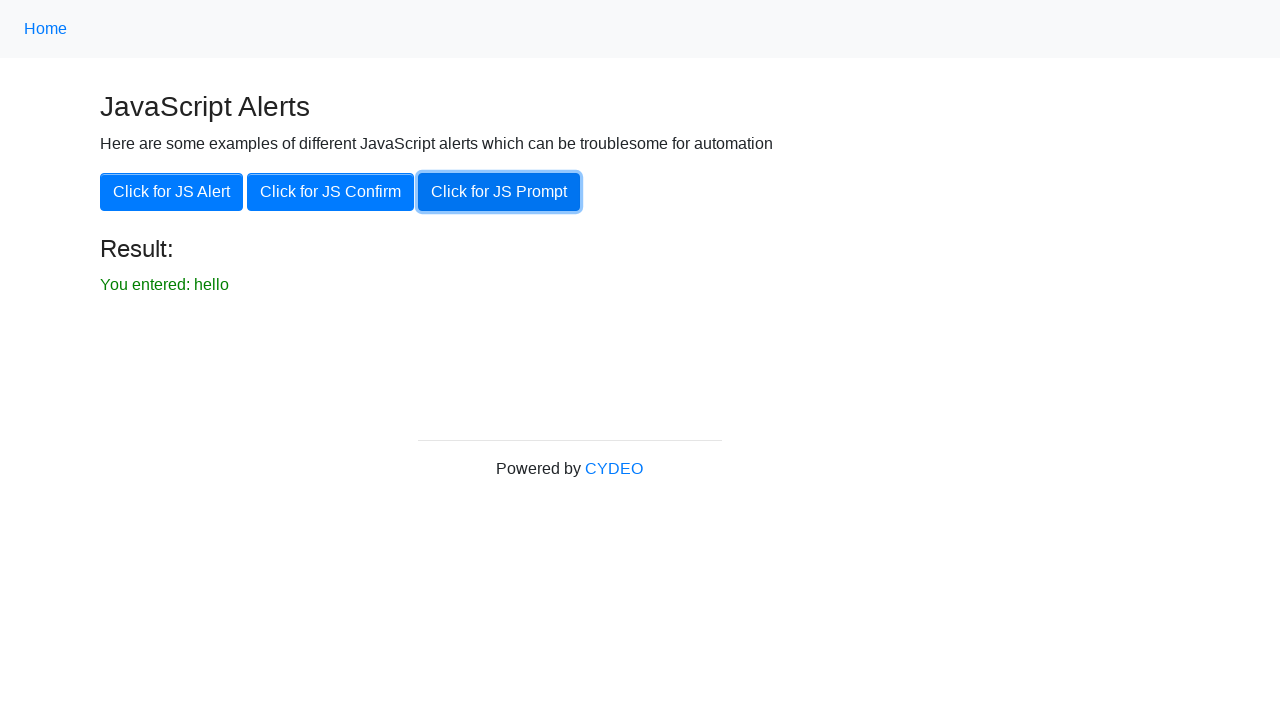

Result element loaded after prompt was accepted
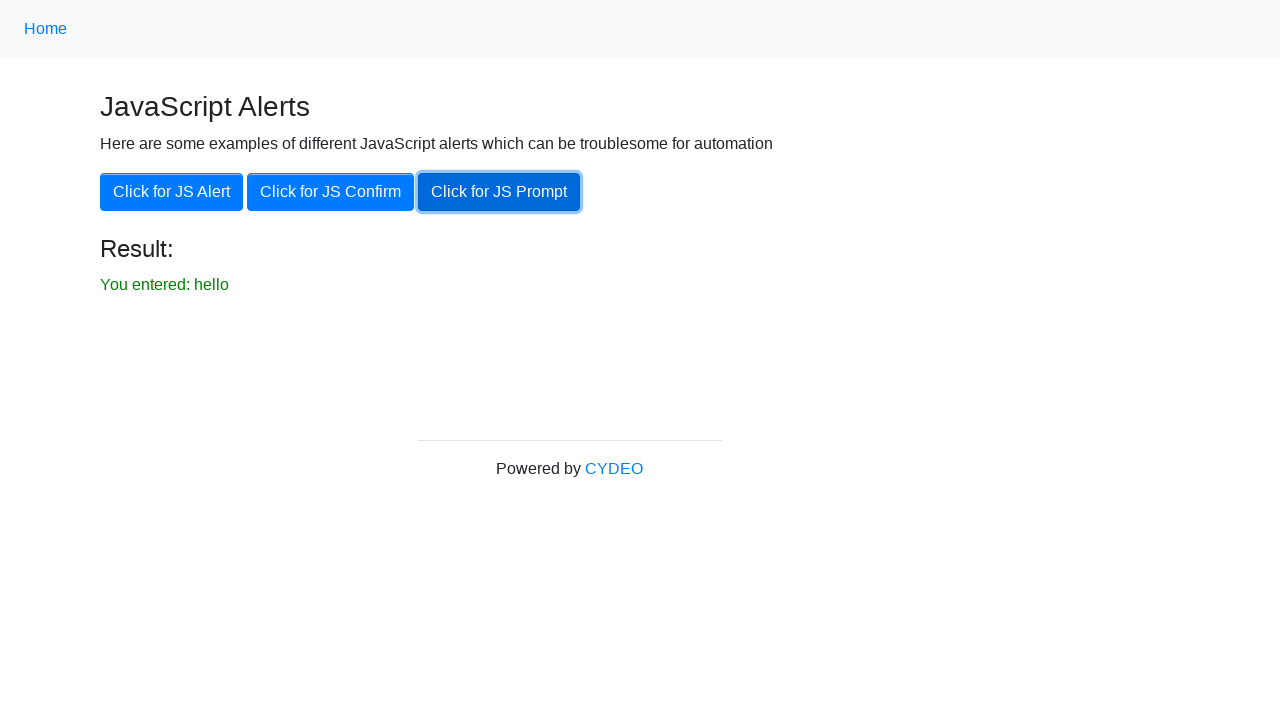

Located result text element
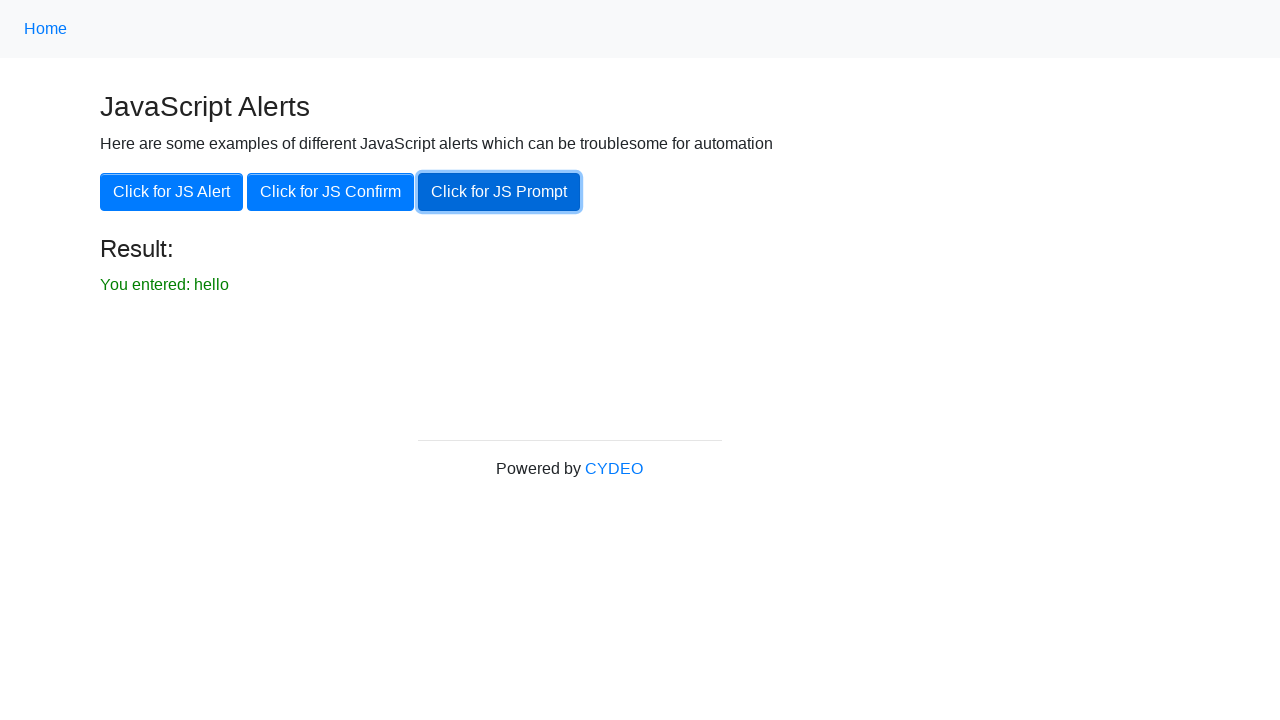

Verified result text is visible
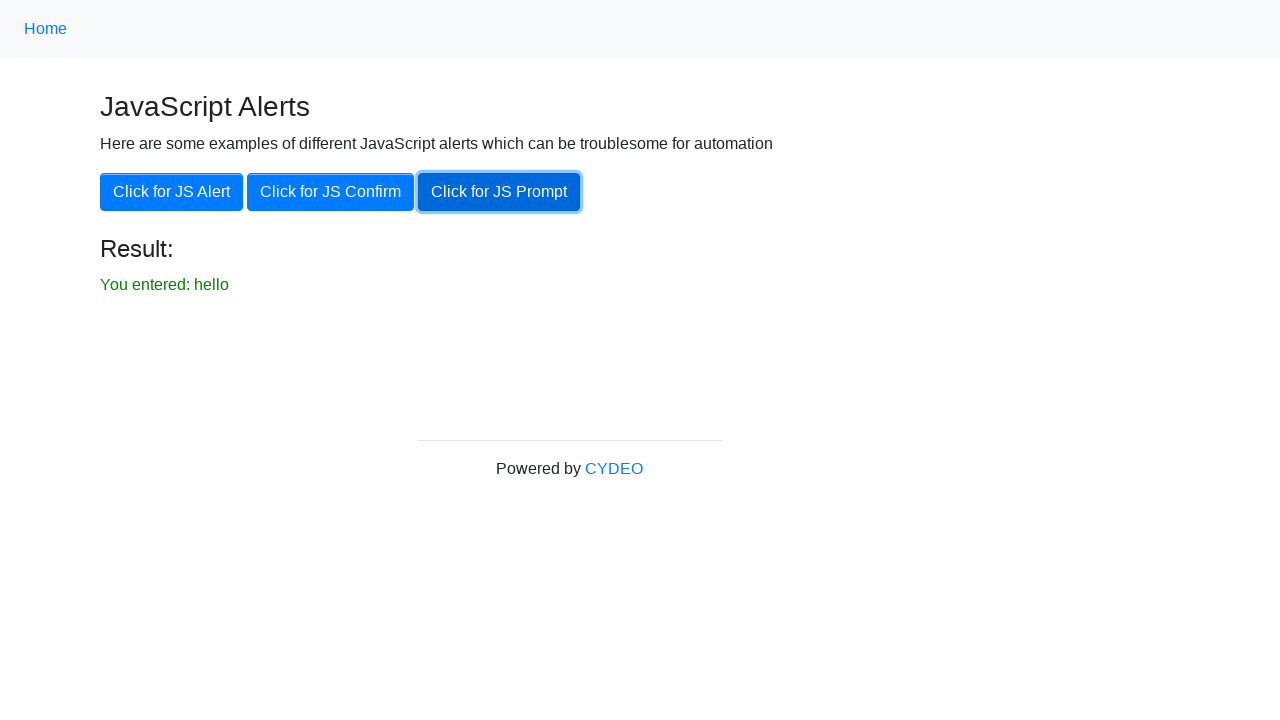

Verified result text displays 'You entered: hello'
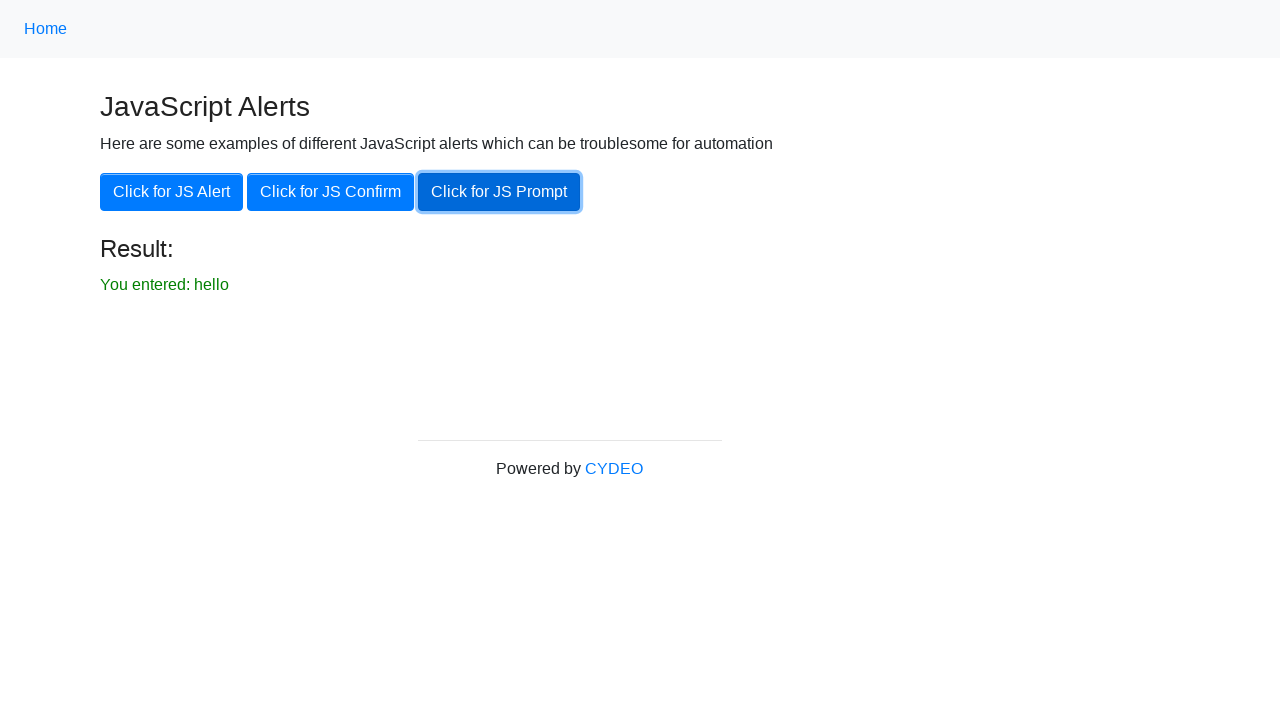

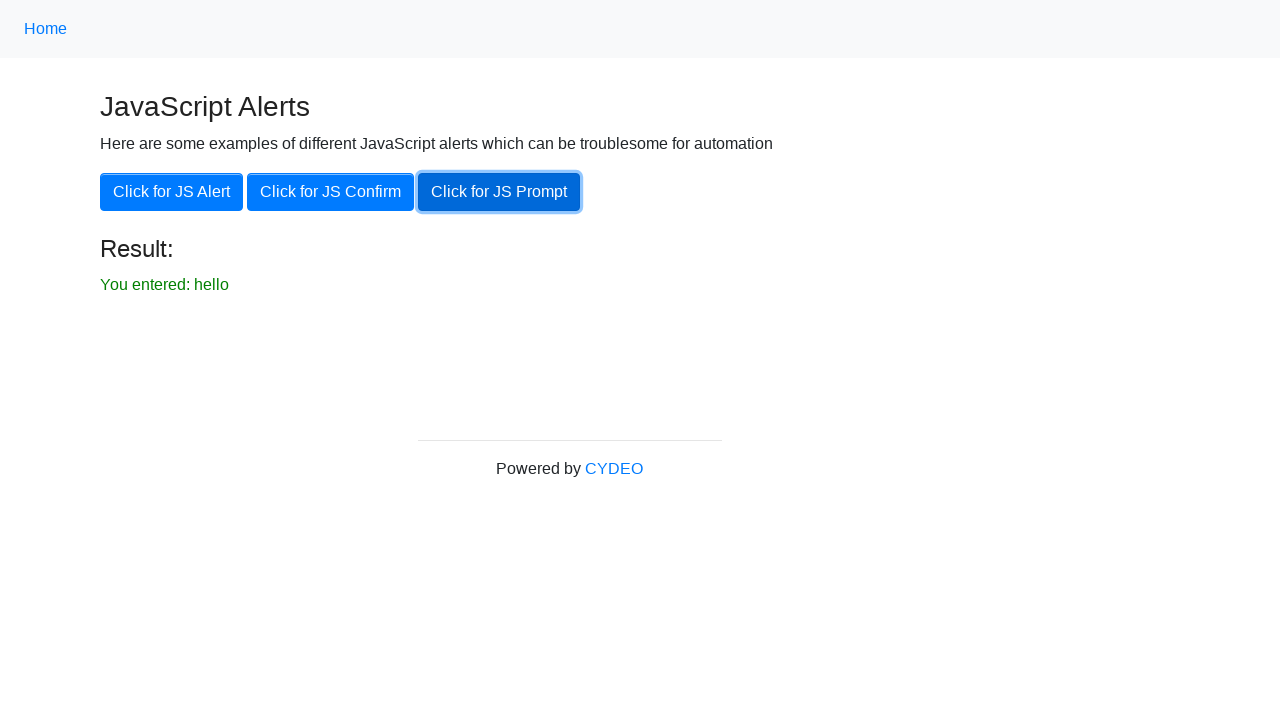